Fills out all fields in a practice form including personal information, date selection, subjects, hobbies, and address, then verifies the submitted data in a modal

Starting URL: https://demoqa.com/automation-practice-form

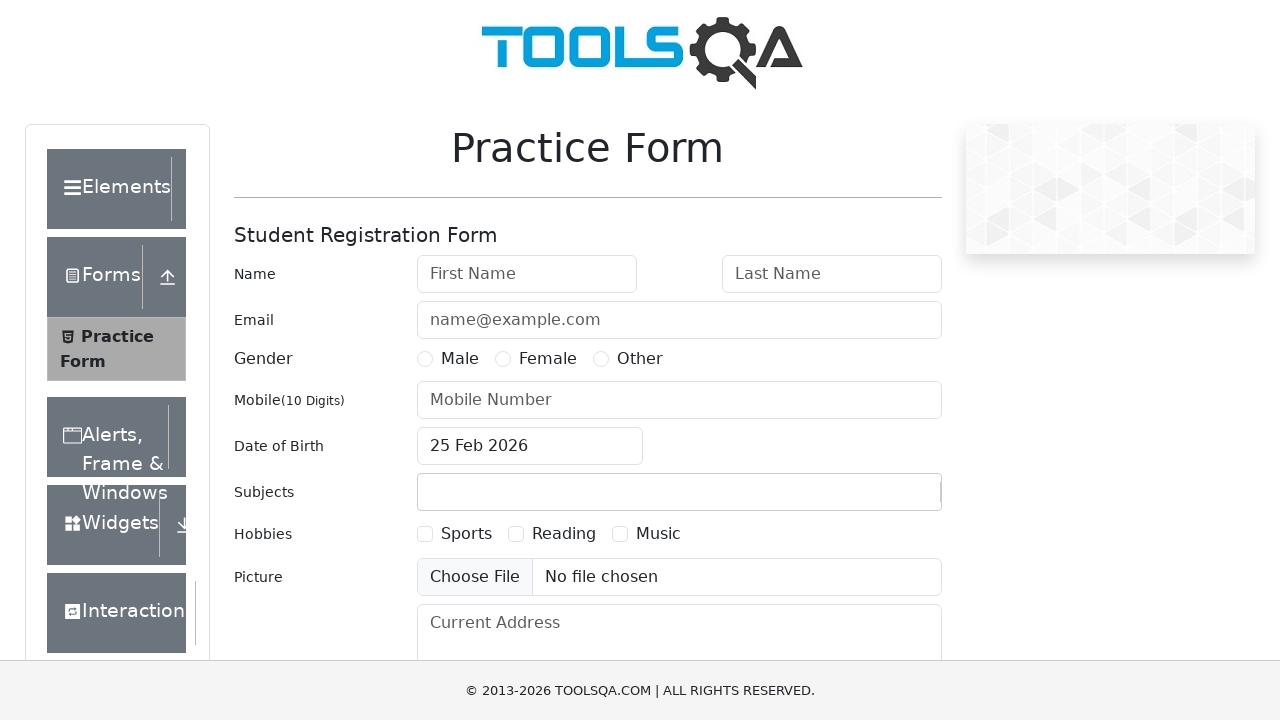

Waited for form heading to load
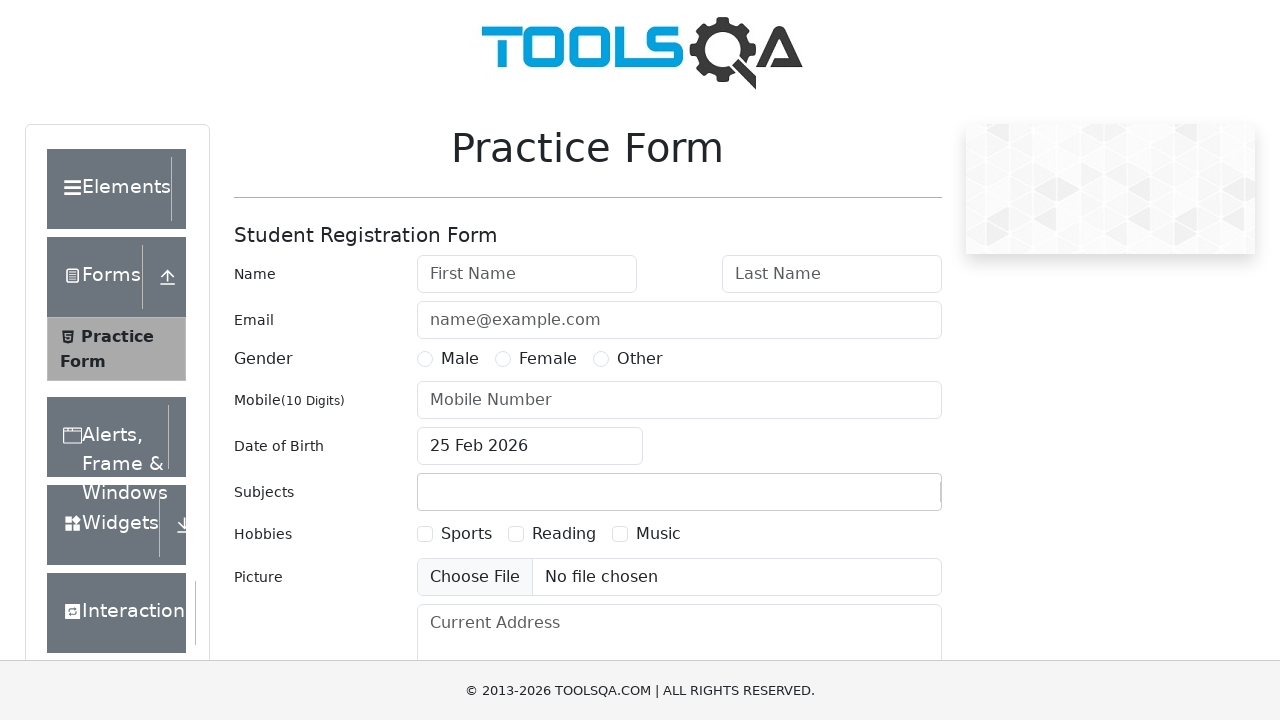

Filled first name field with 'Anton' on #firstName
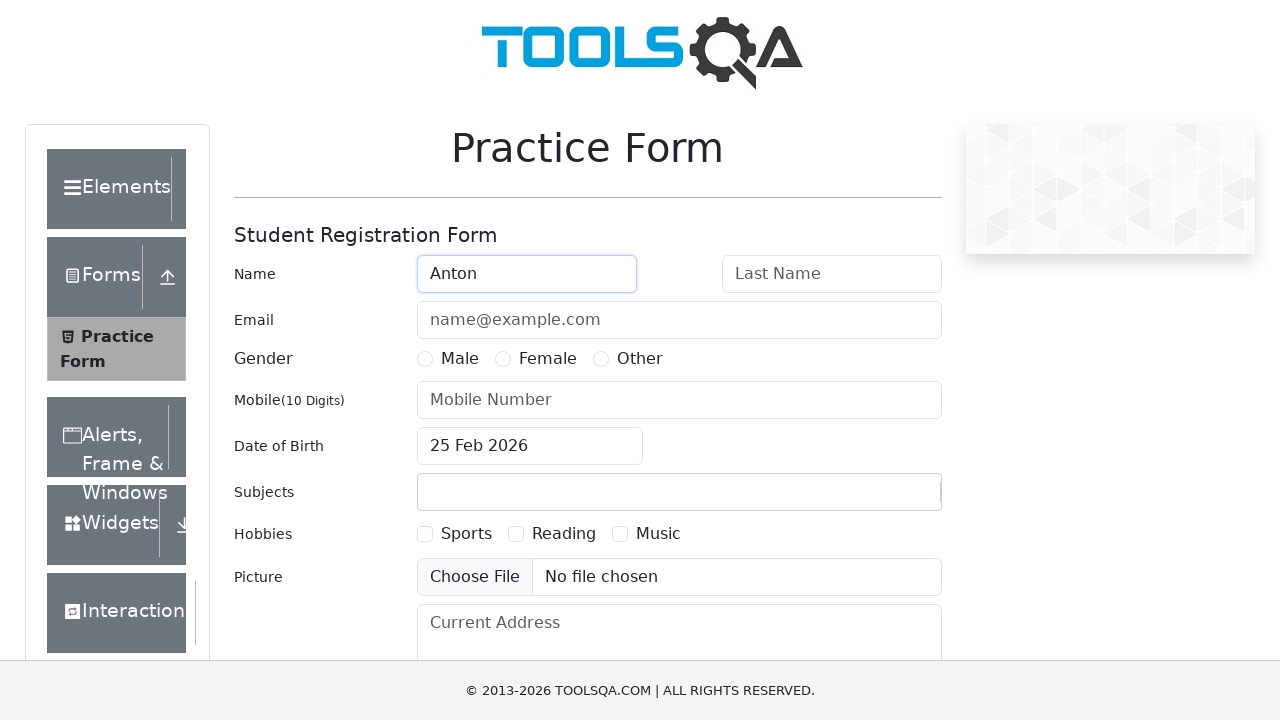

Filled last name field with 'Pifchi' on #lastName
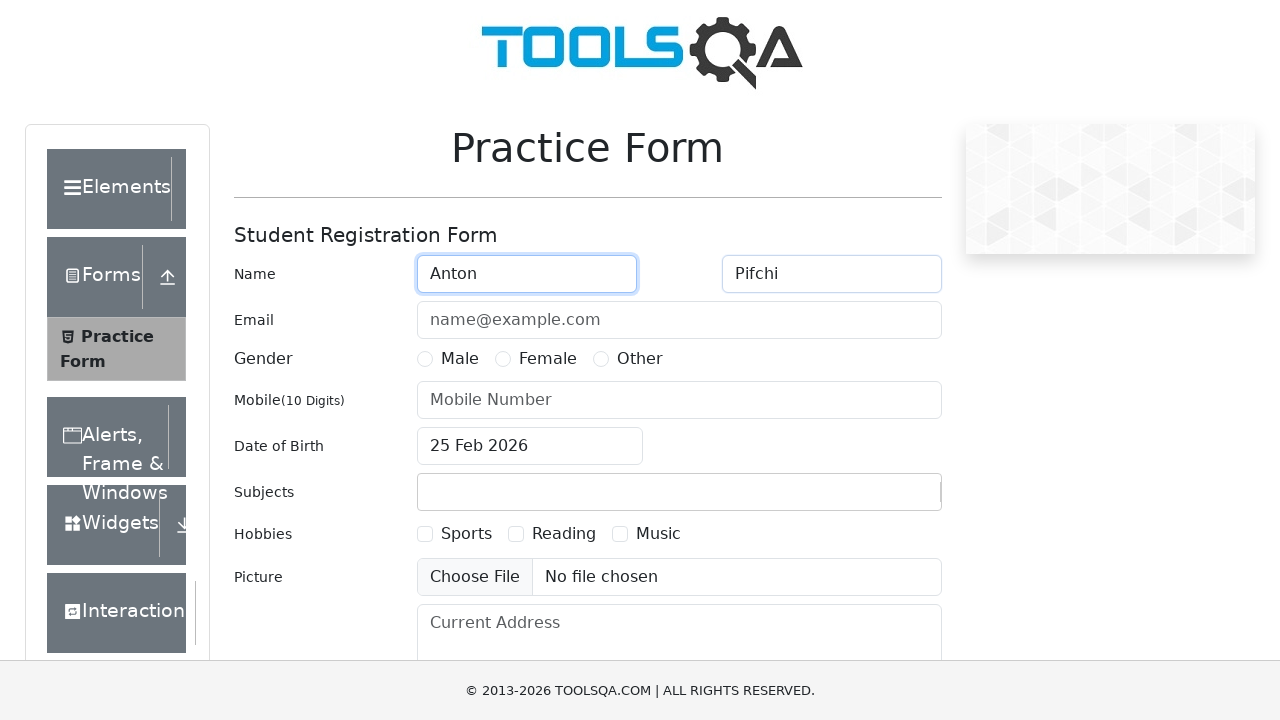

Filled email field with '123@mail.ru' on #userEmail
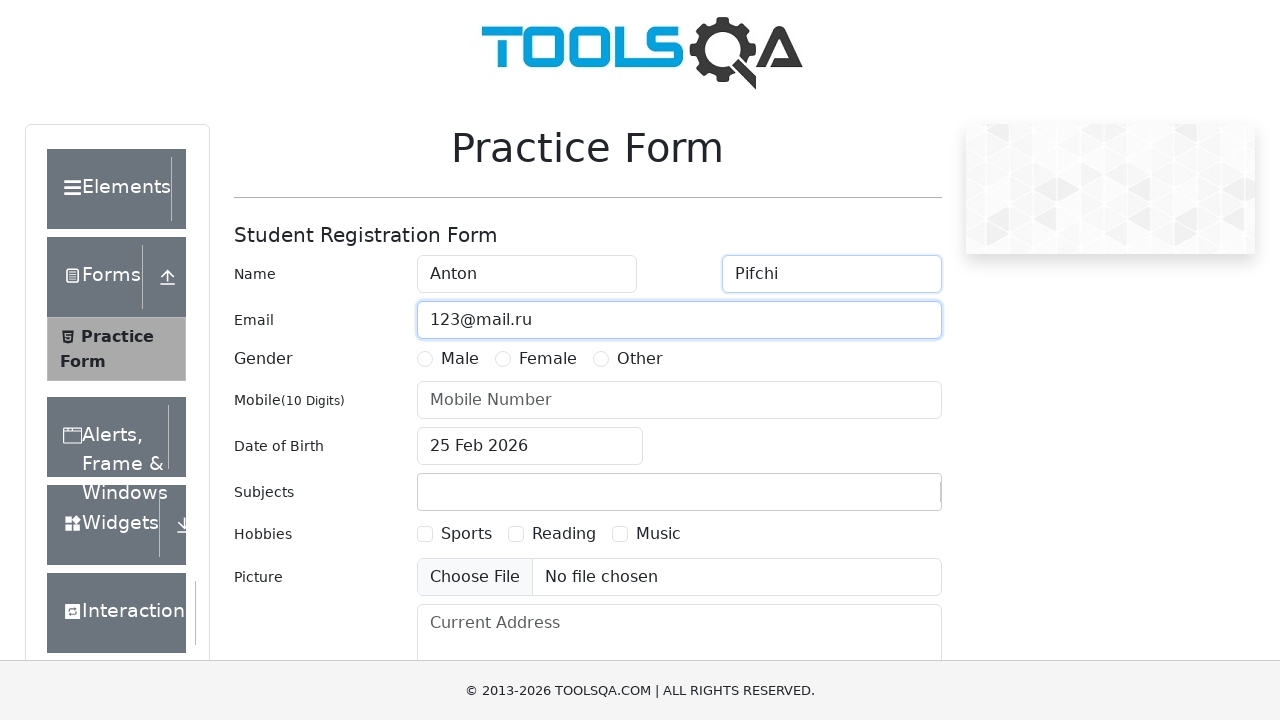

Selected 'Male' gender option
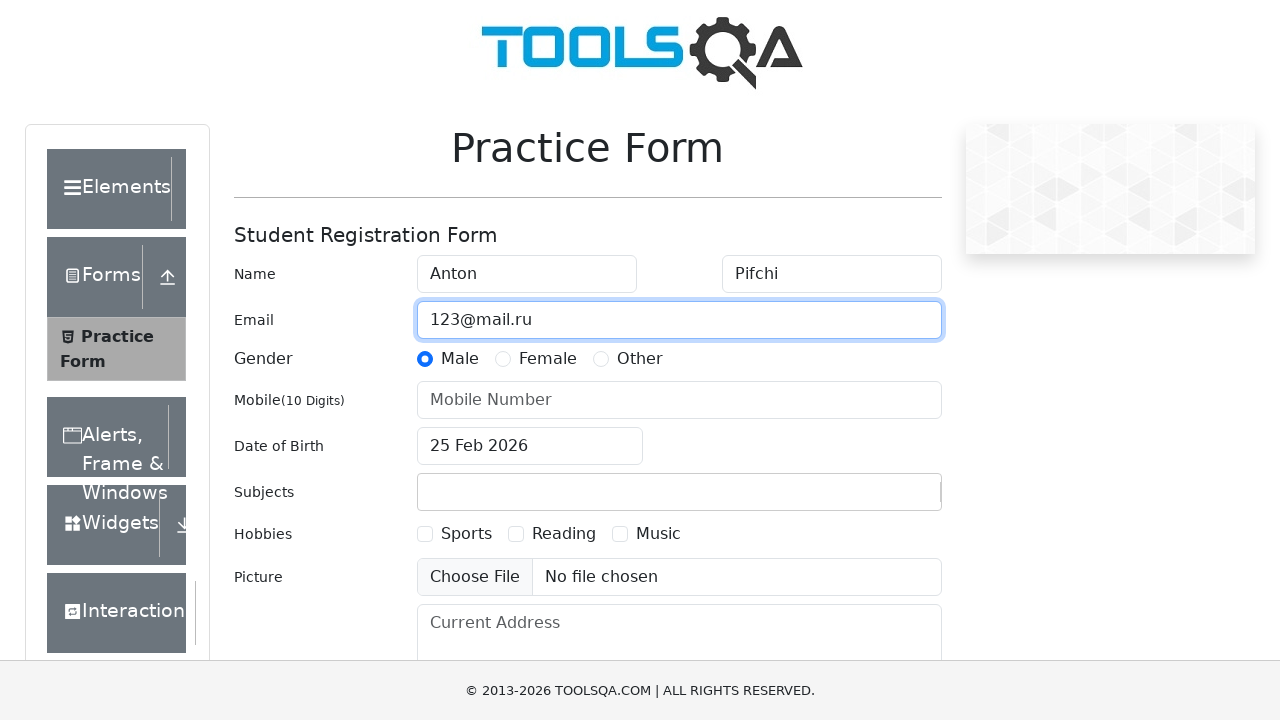

Filled phone number field with '89000000001' on #userNumber
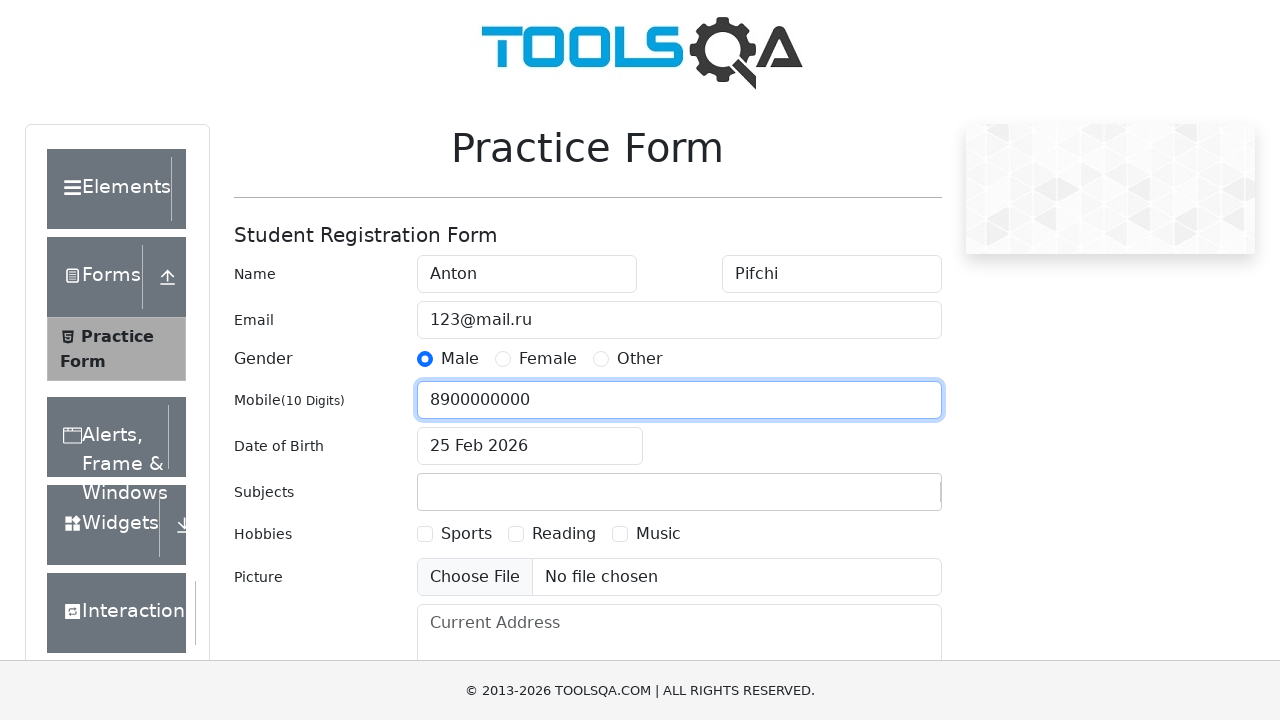

Clicked date of birth input field at (530, 446) on #dateOfBirthInput
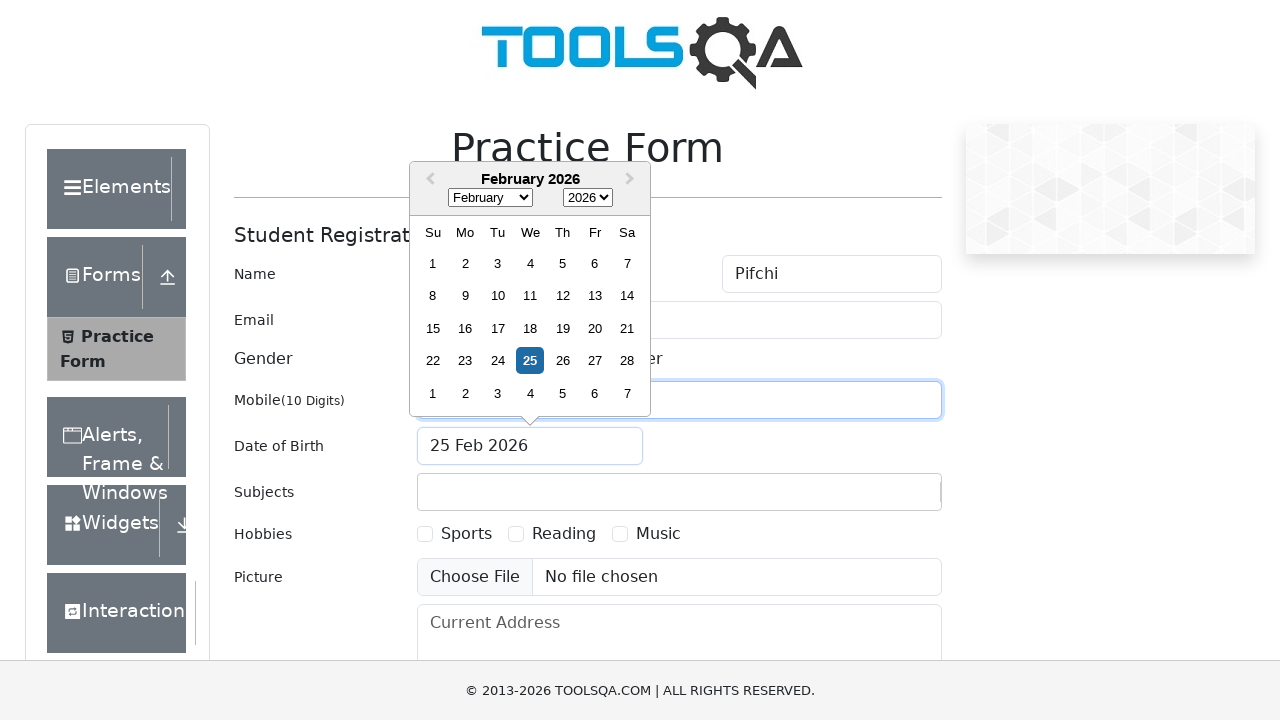

Selected April (month 3) from date picker on .react-datepicker__month-select
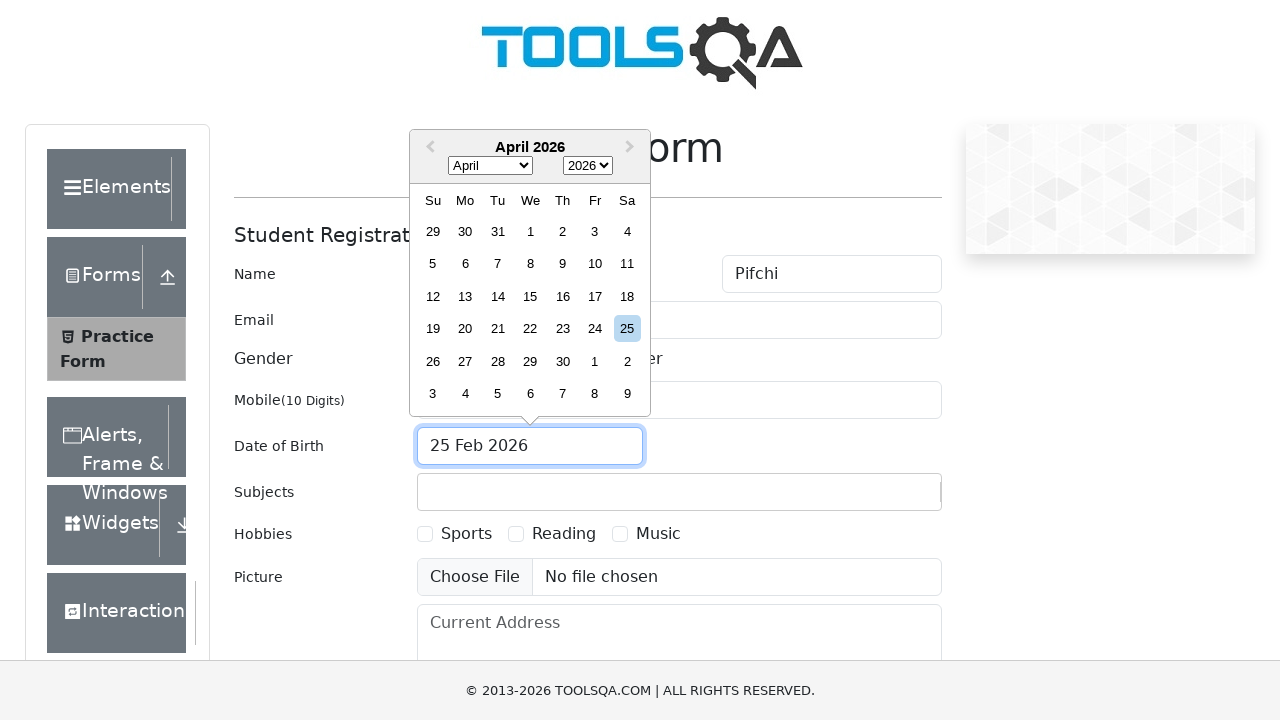

Selected year 2000 from date picker on .react-datepicker__year-select
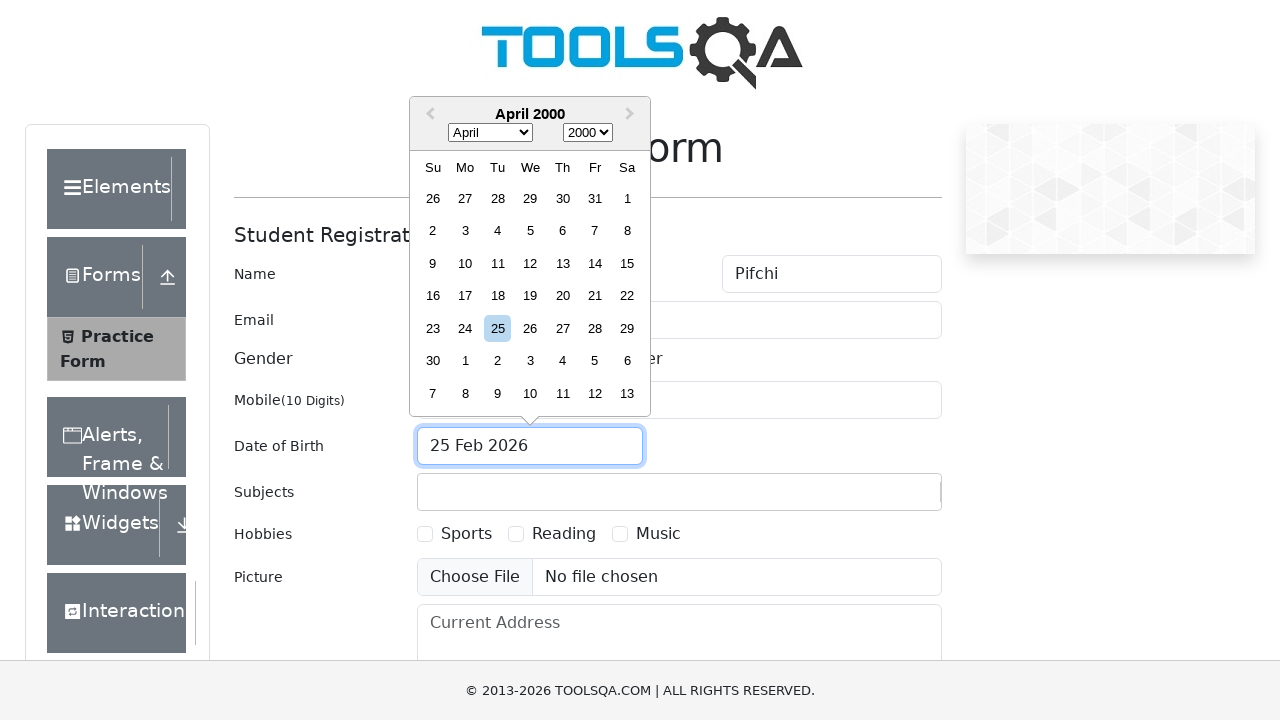

Selected April 11th, 2000 as date of birth at (498, 263) on [aria-label="Choose Tuesday, April 11th, 2000"]
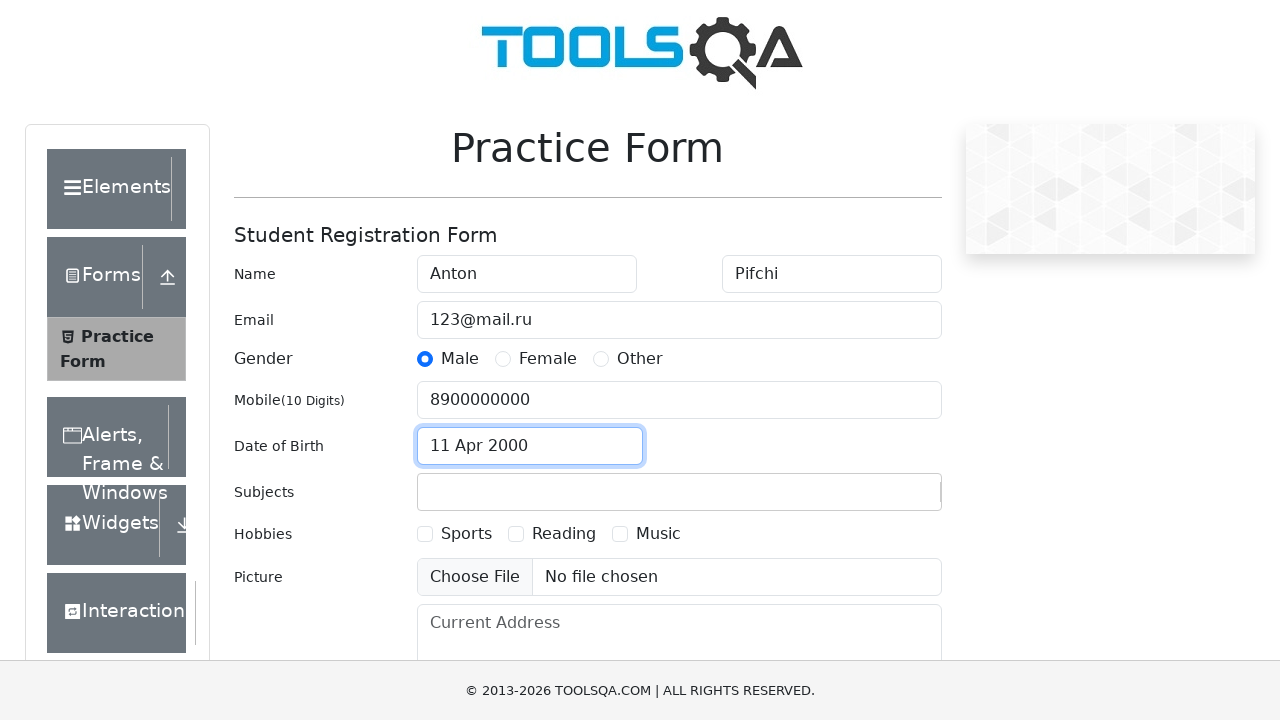

Clicked subjects input field at (430, 492) on #subjectsInput
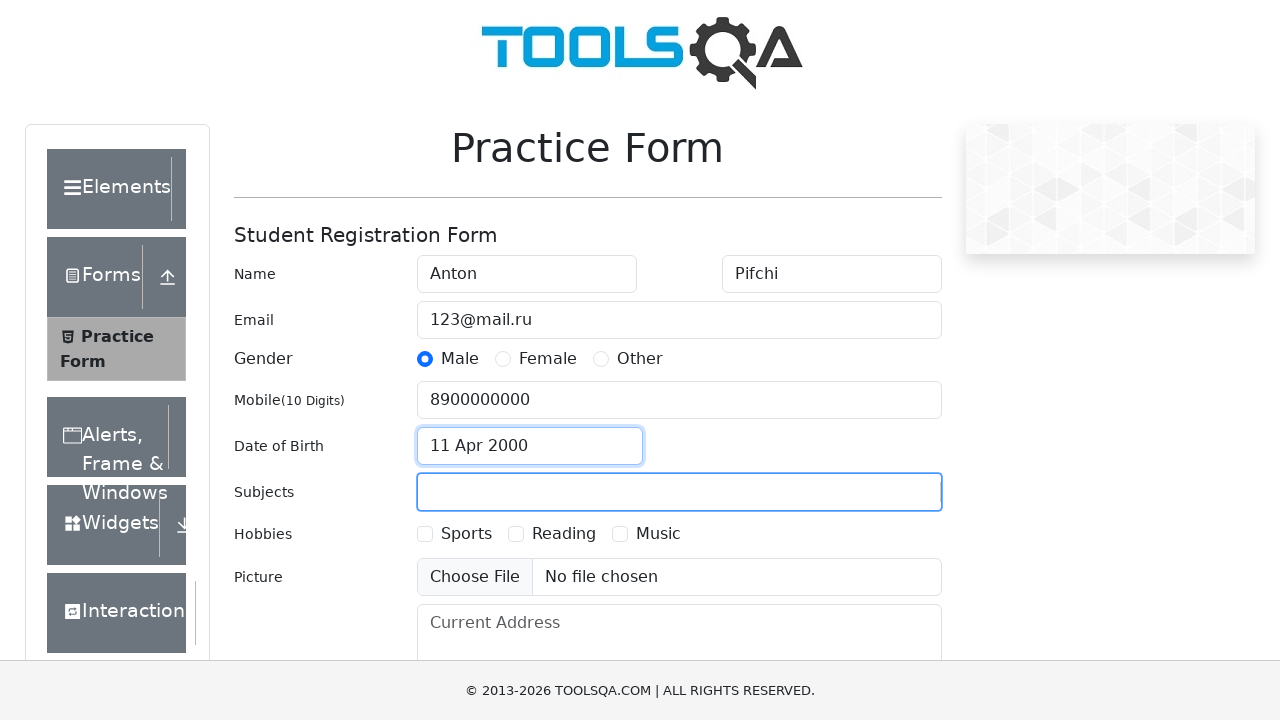

Typed 'Engli' in subjects field on #subjectsInput
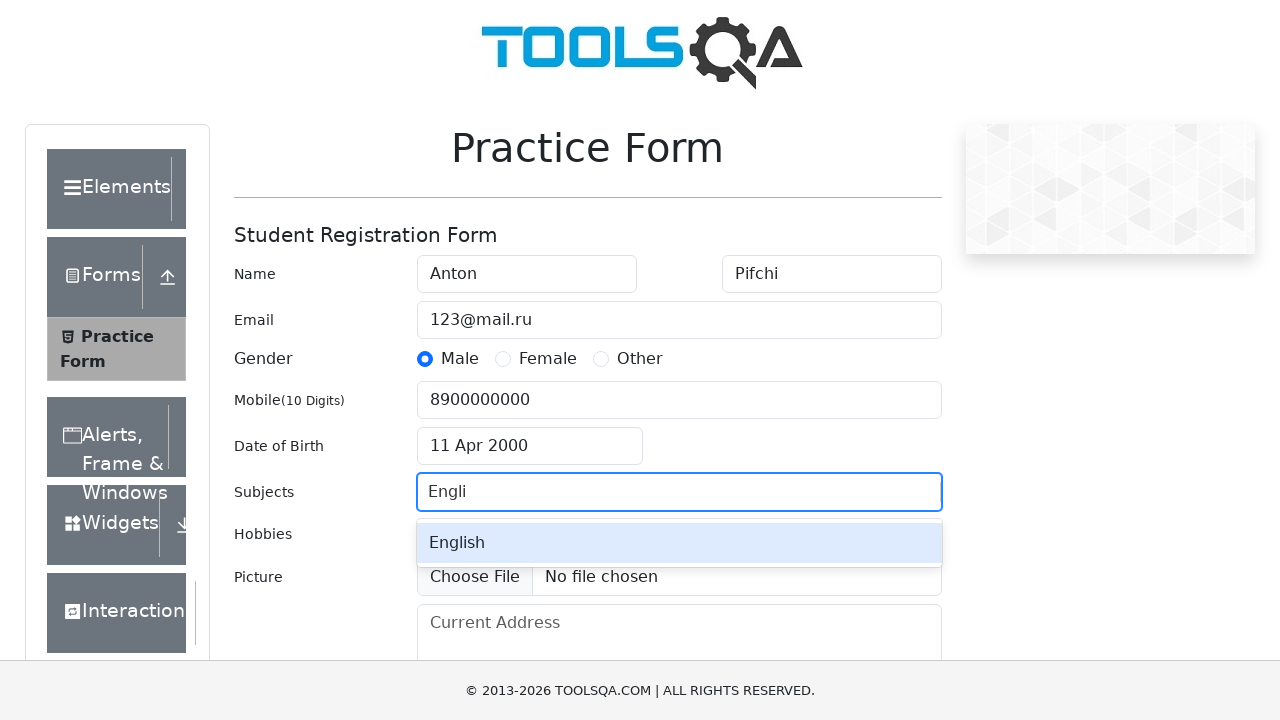

Pressed Enter to confirm English subject on #subjectsInput
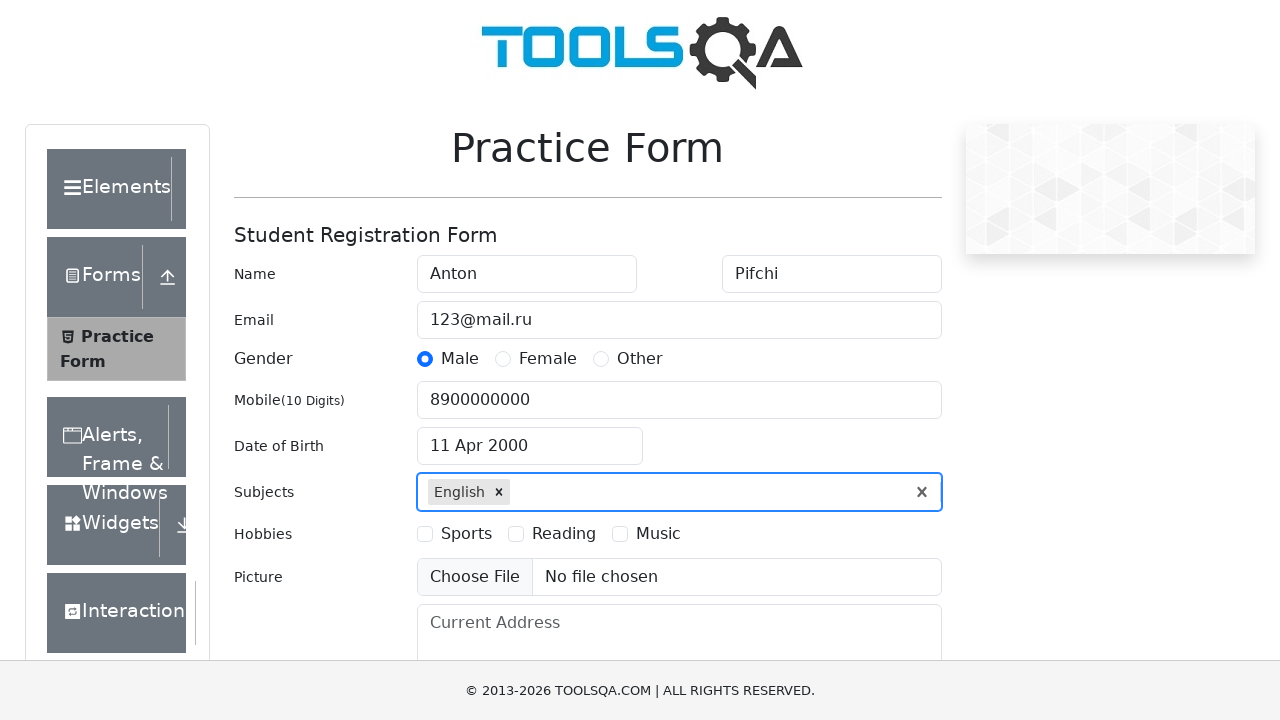

Typed 'Ch' in subjects field on #subjectsInput
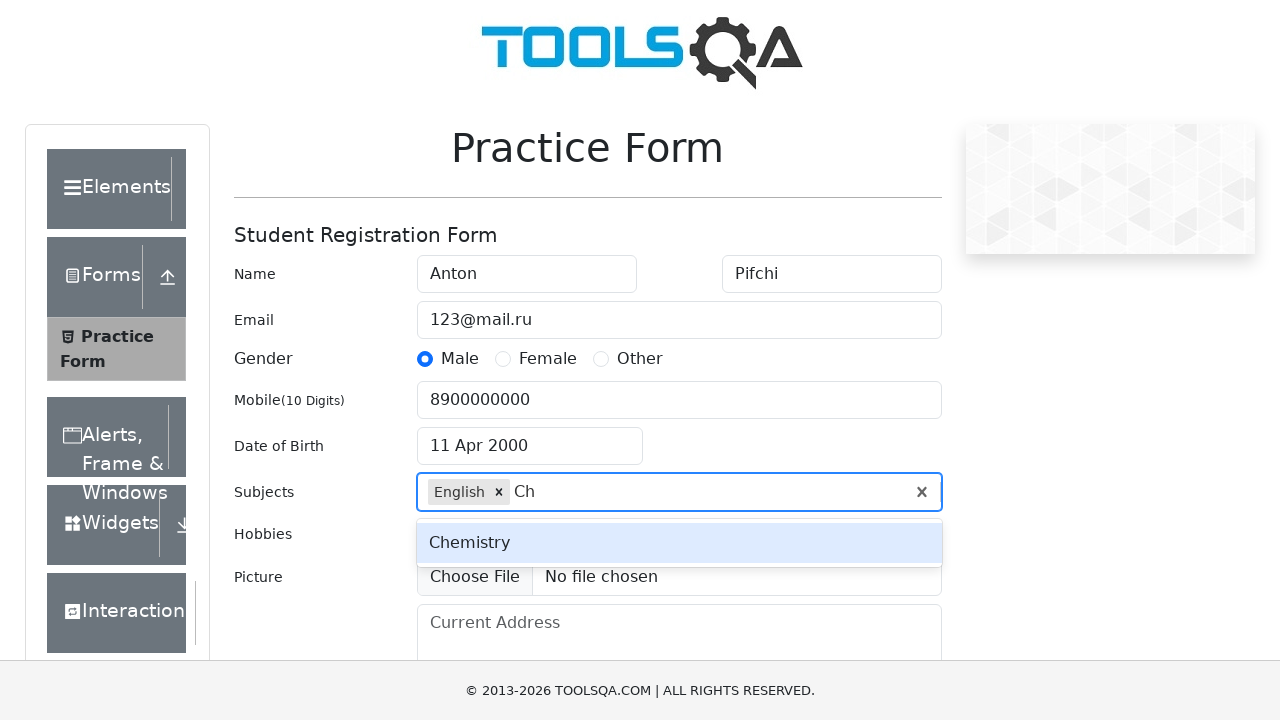

Pressed Enter to confirm Chemistry subject on #subjectsInput
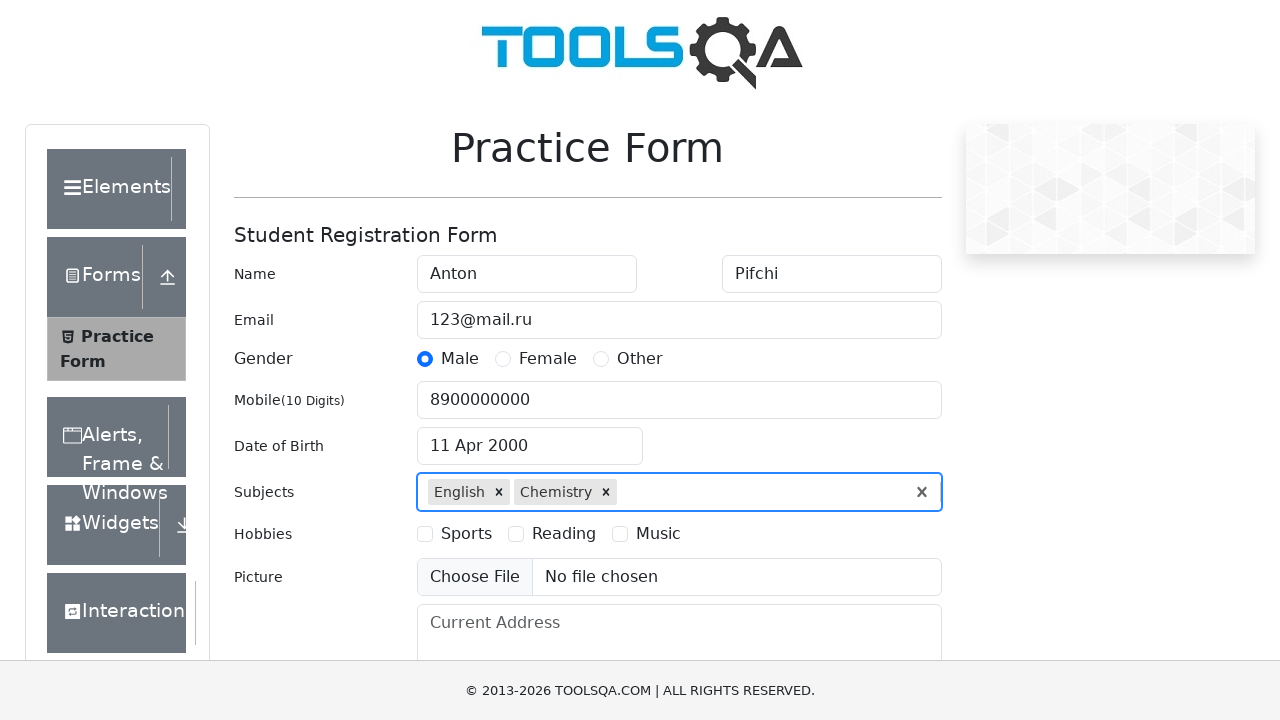

Selected hobbies checkbox option 3
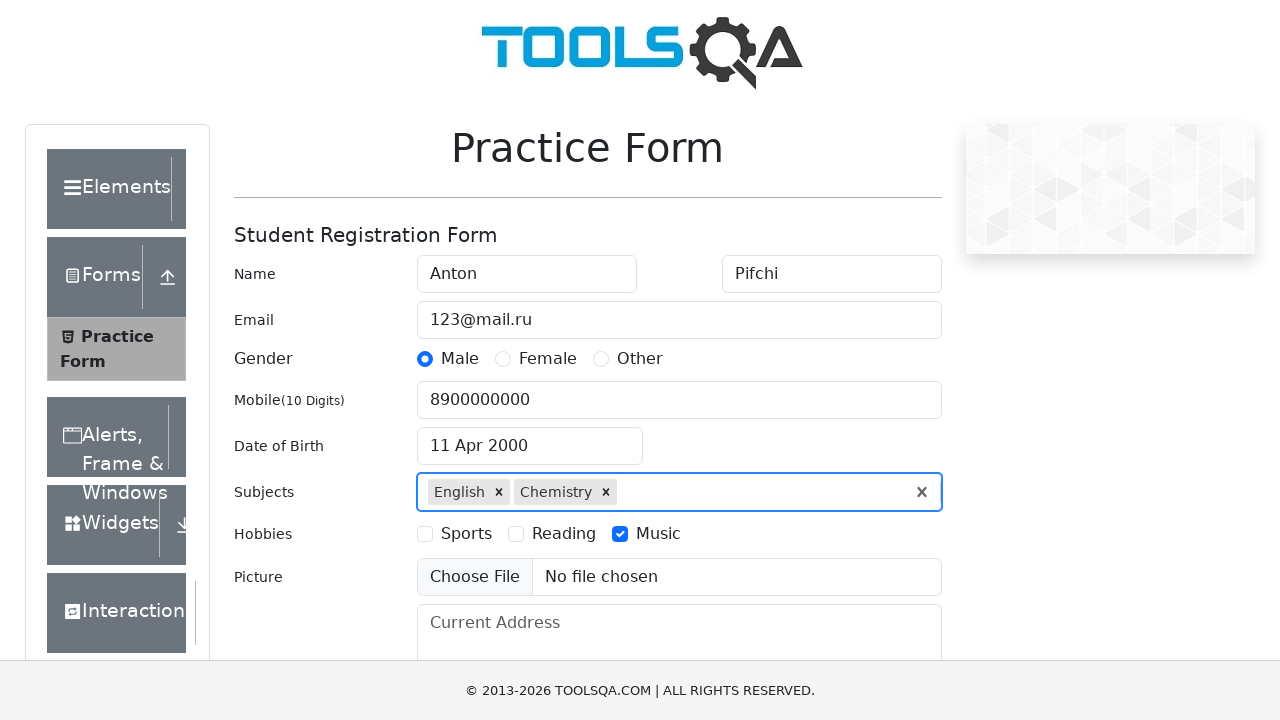

Filled current address field with 'Moscow never sleep' on #currentAddress
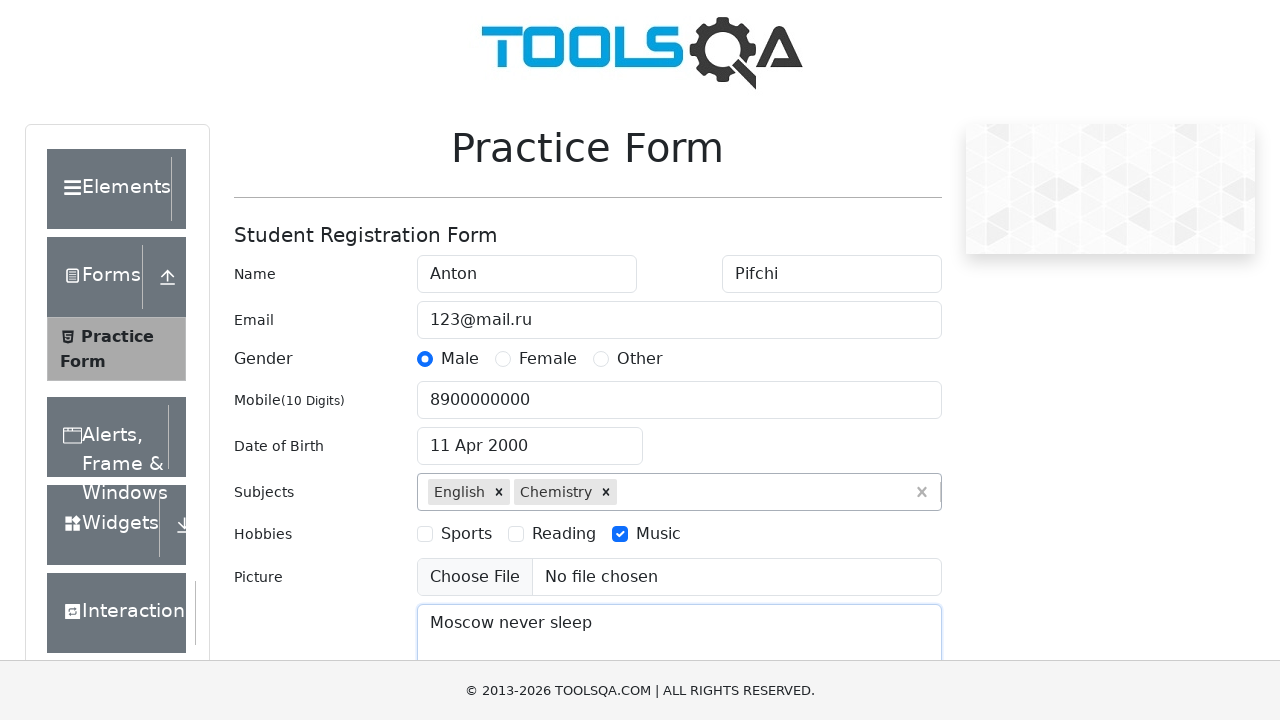

Scrolled down to reveal state and city dropdowns
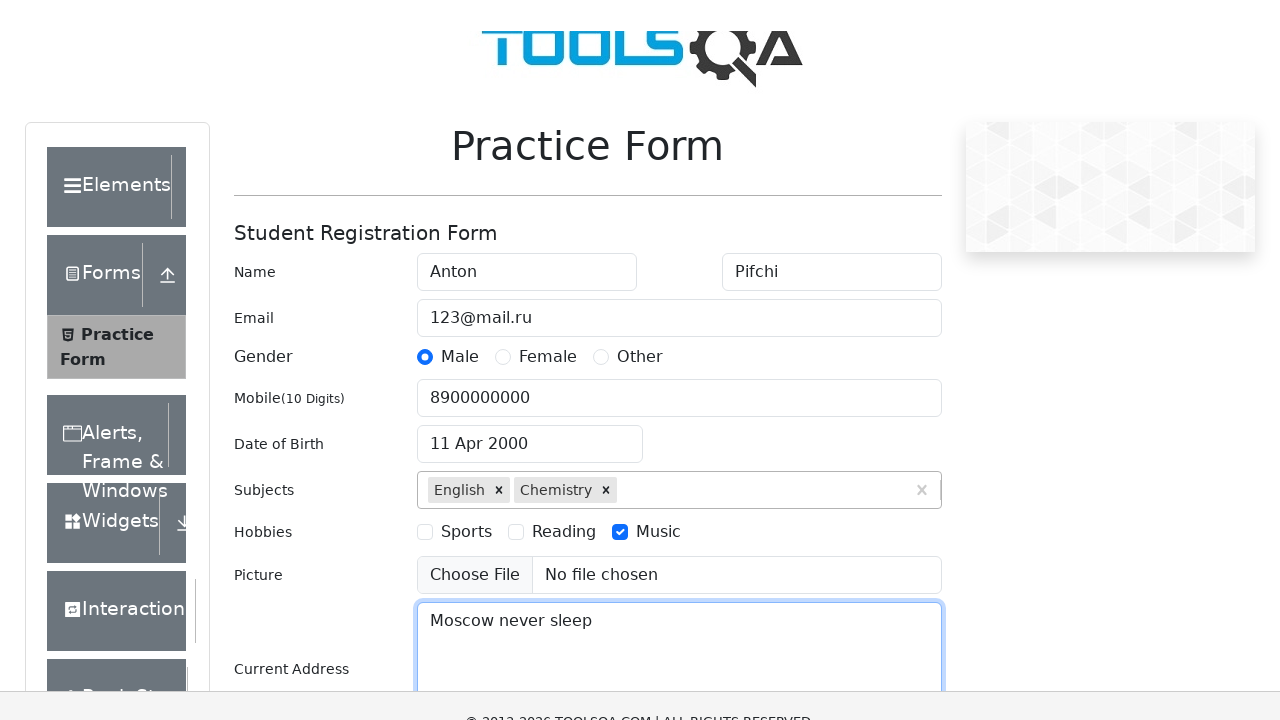

Clicked state dropdown at (527, 465) on #state
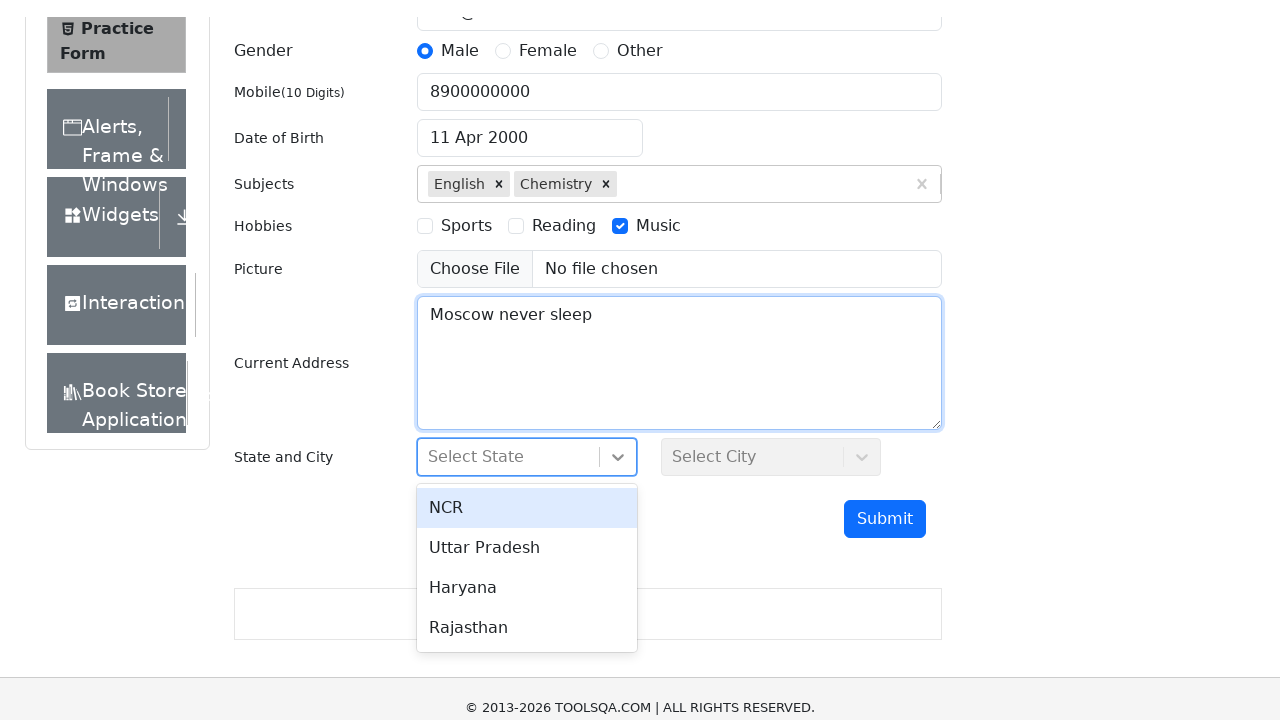

Selected state option 1 at (527, 528) on #react-select-3-option-1
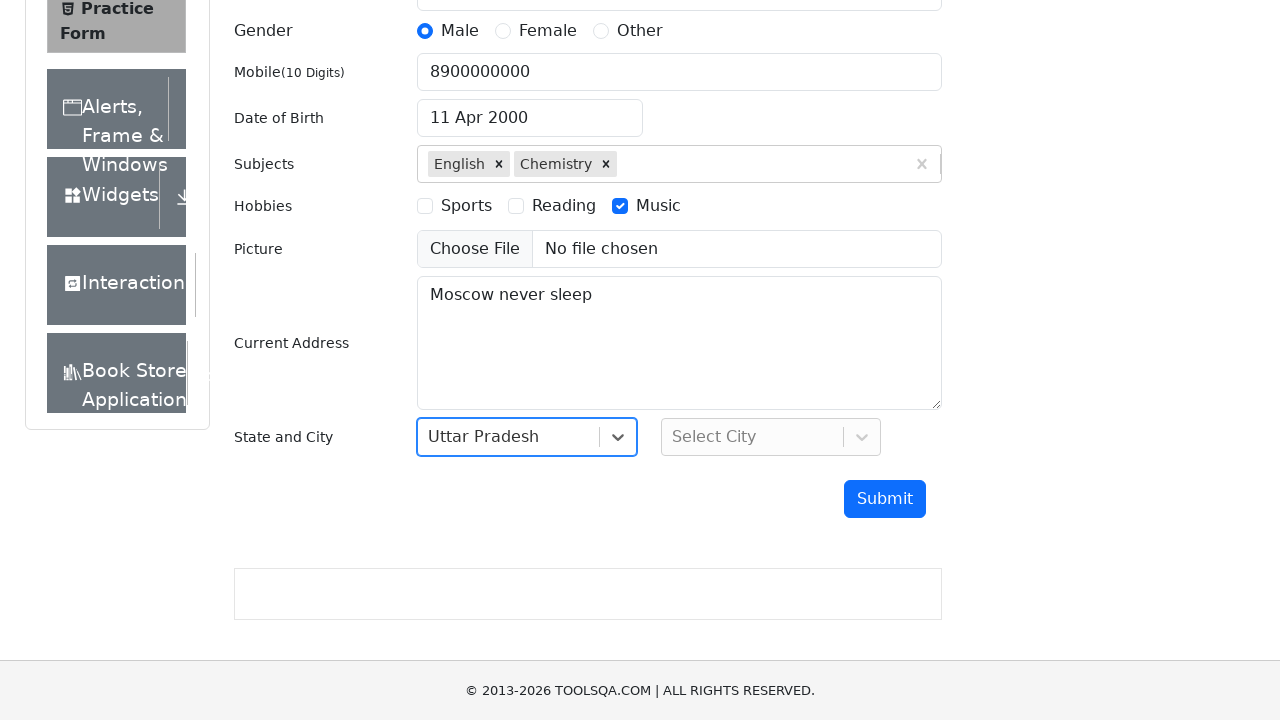

Clicked city dropdown at (771, 437) on #city
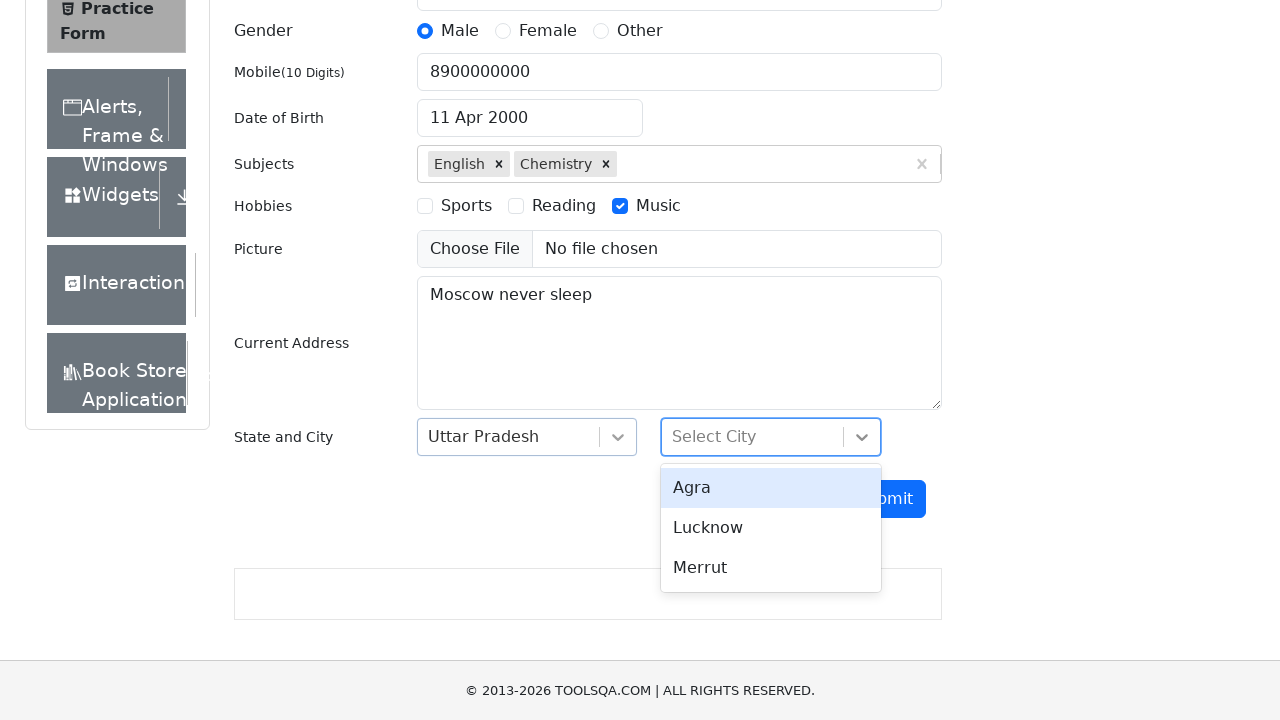

Selected city option 1 at (771, 528) on #react-select-4-option-1
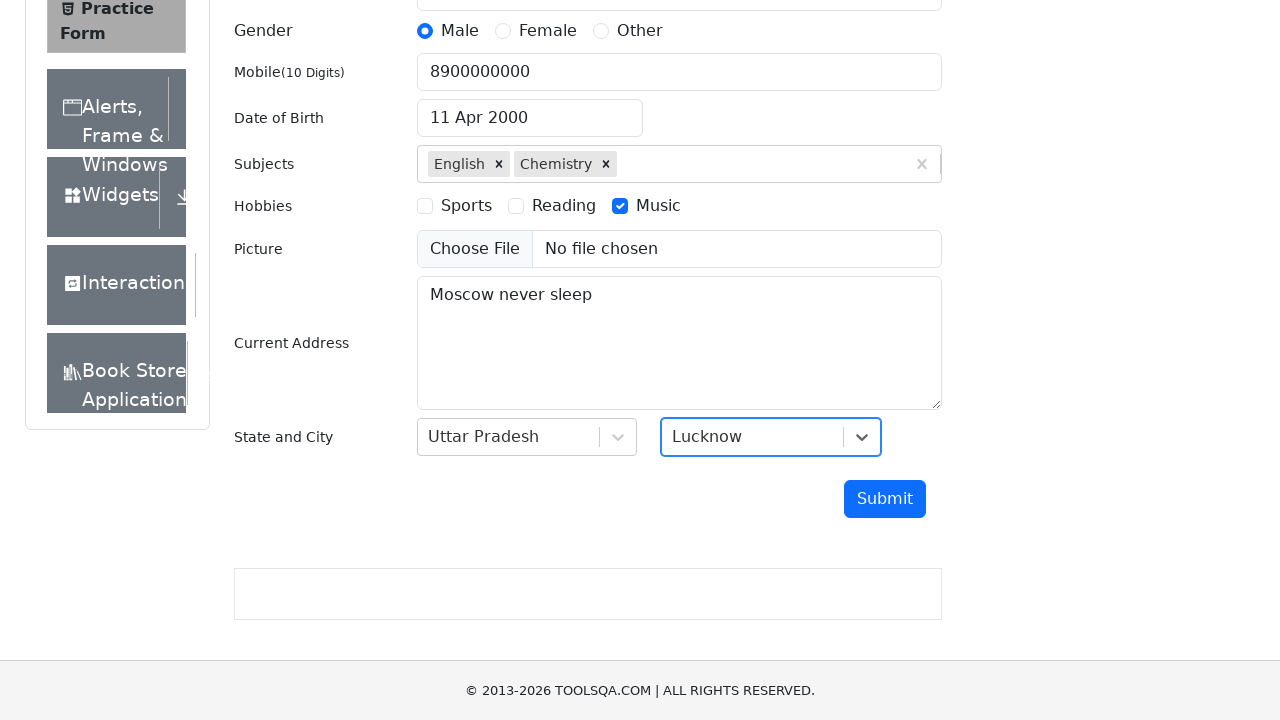

Clicked submit button to submit the form at (885, 499) on #submit
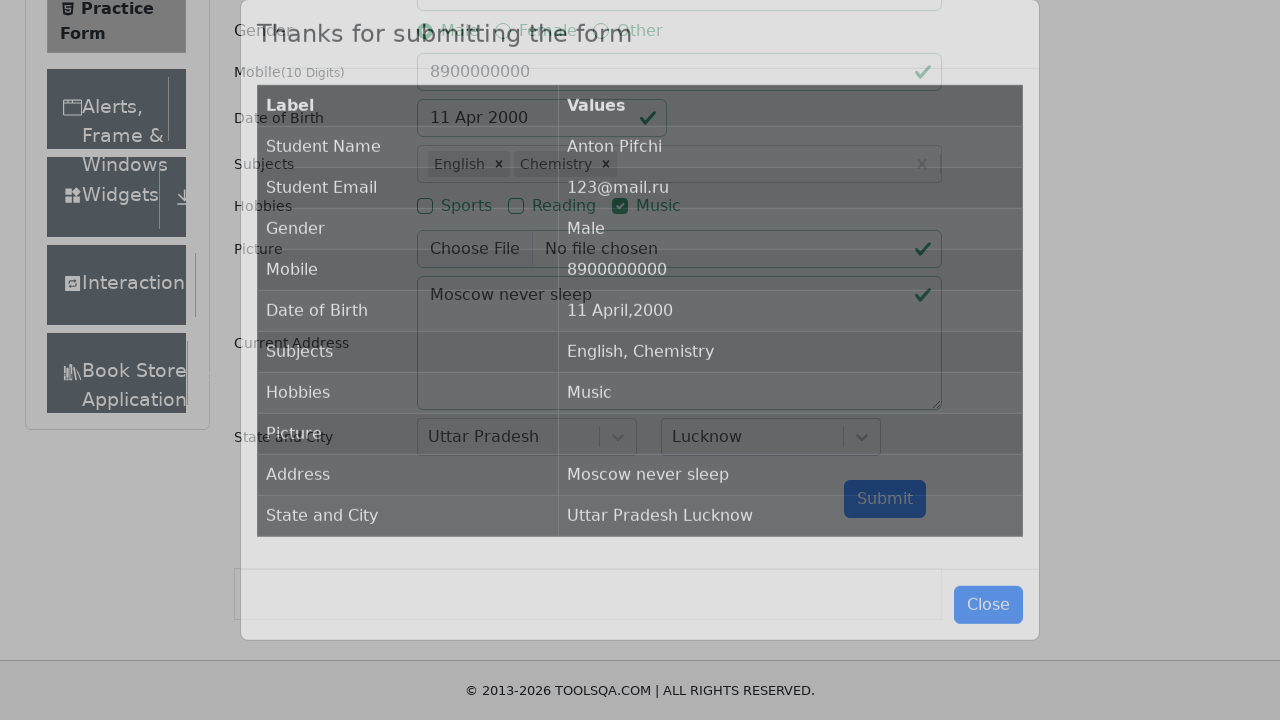

Submission confirmation modal appeared
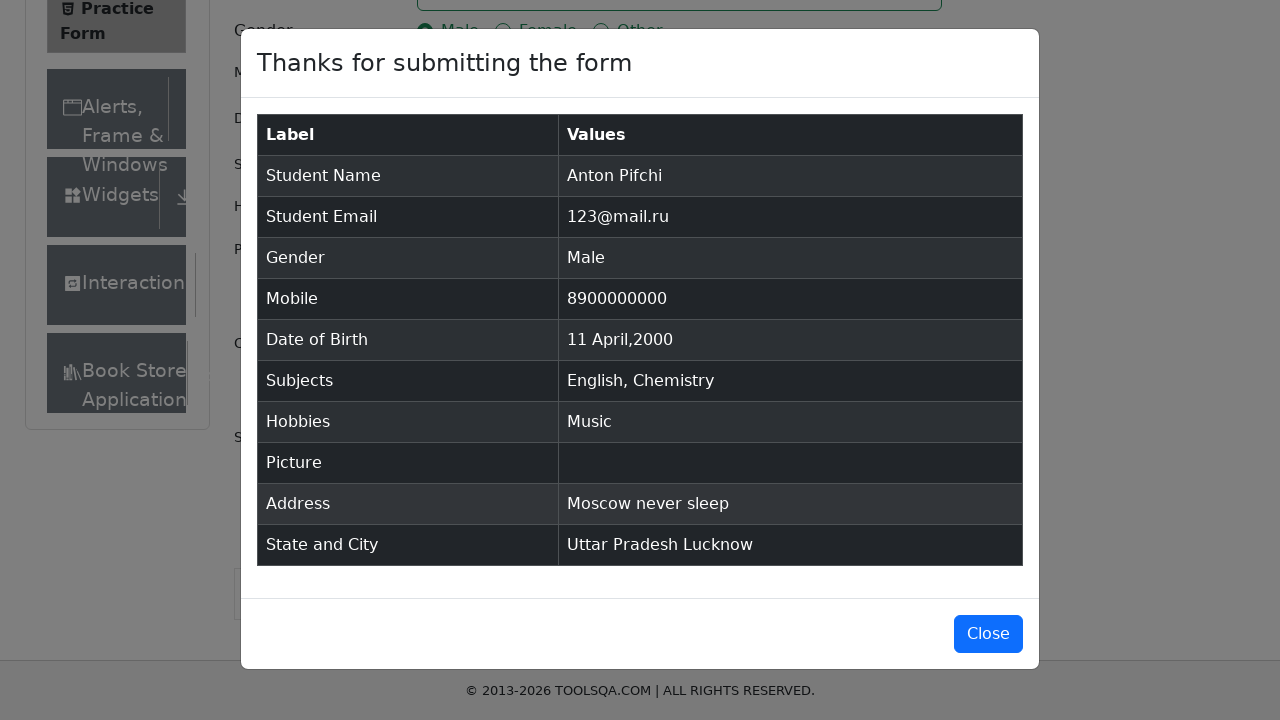

Closed submission confirmation modal at (988, 634) on #closeLargeModal
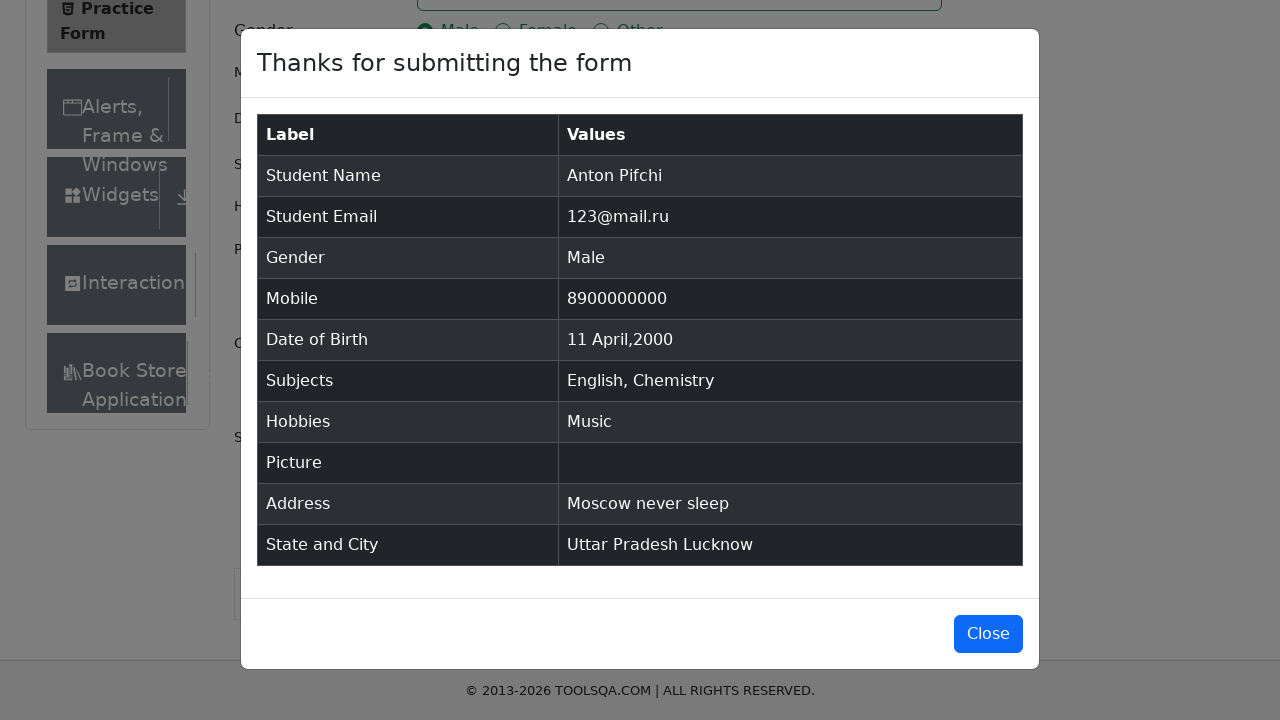

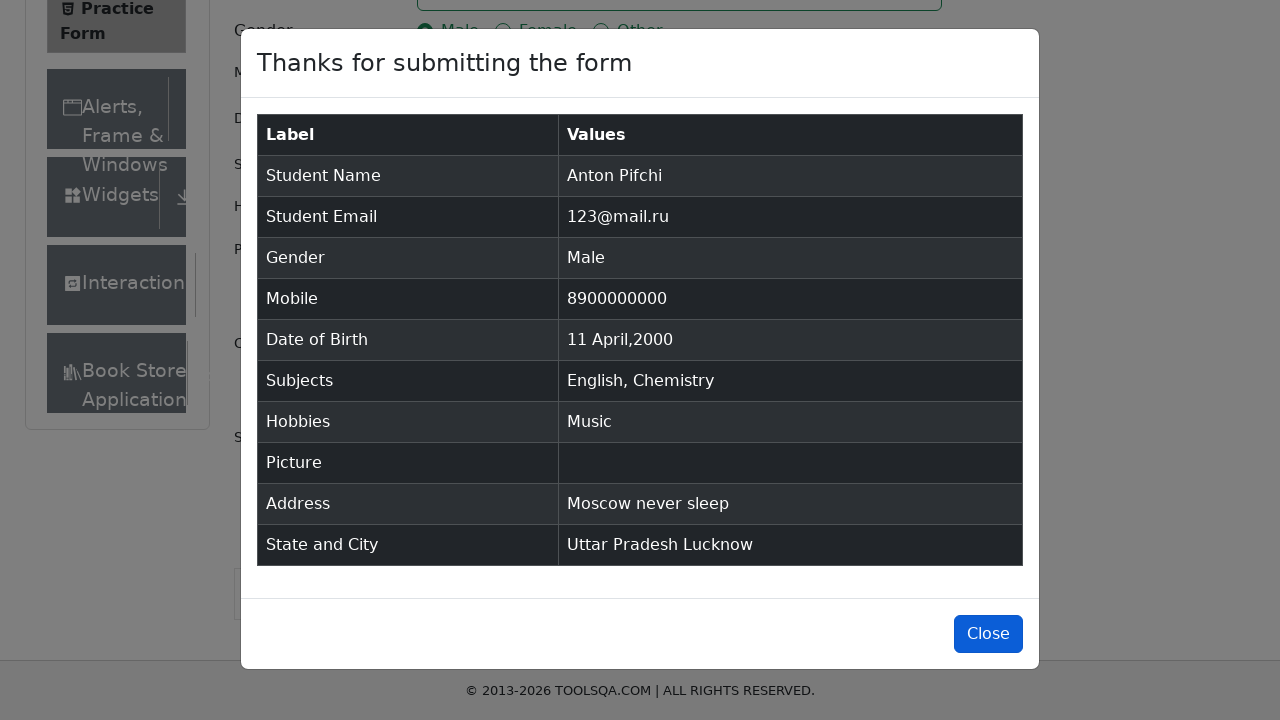